Tests handling of child windows by clicking a link that opens a new page, extracting text from the new page, and using it to fill a field on the original page

Starting URL: https://rahulshettyacademy.com/loginpagePractise/

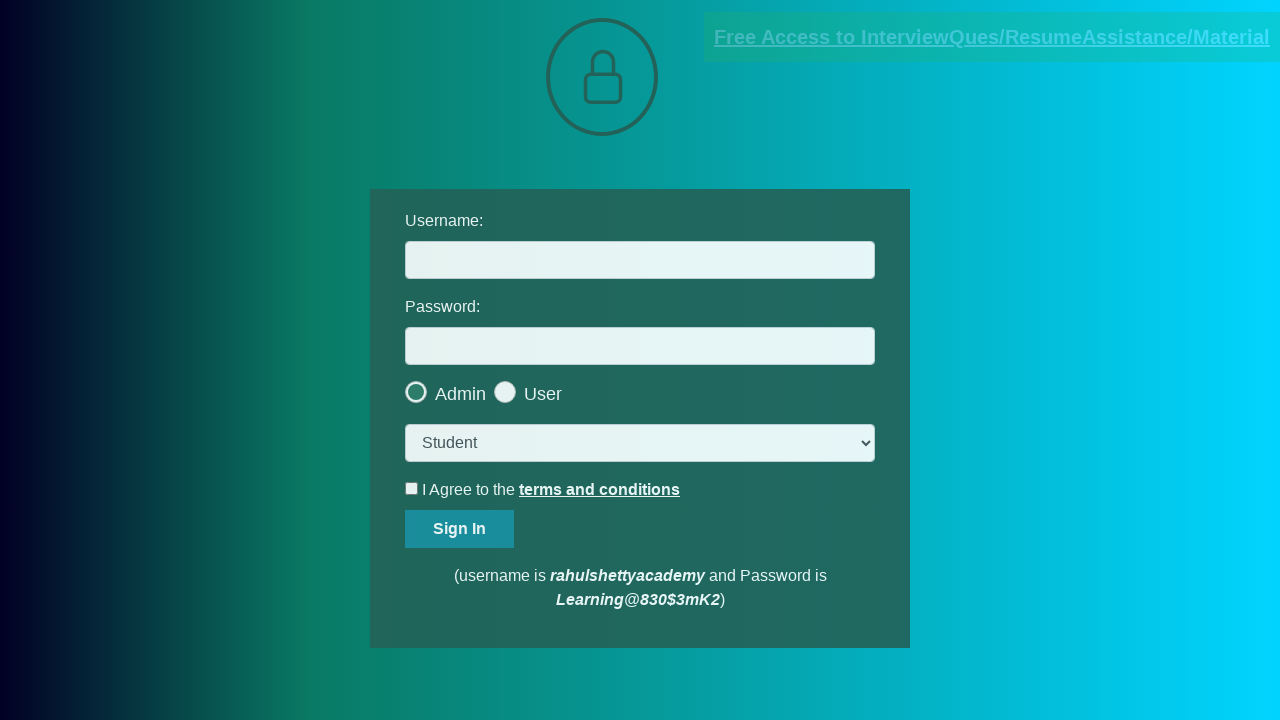

Located documents request link
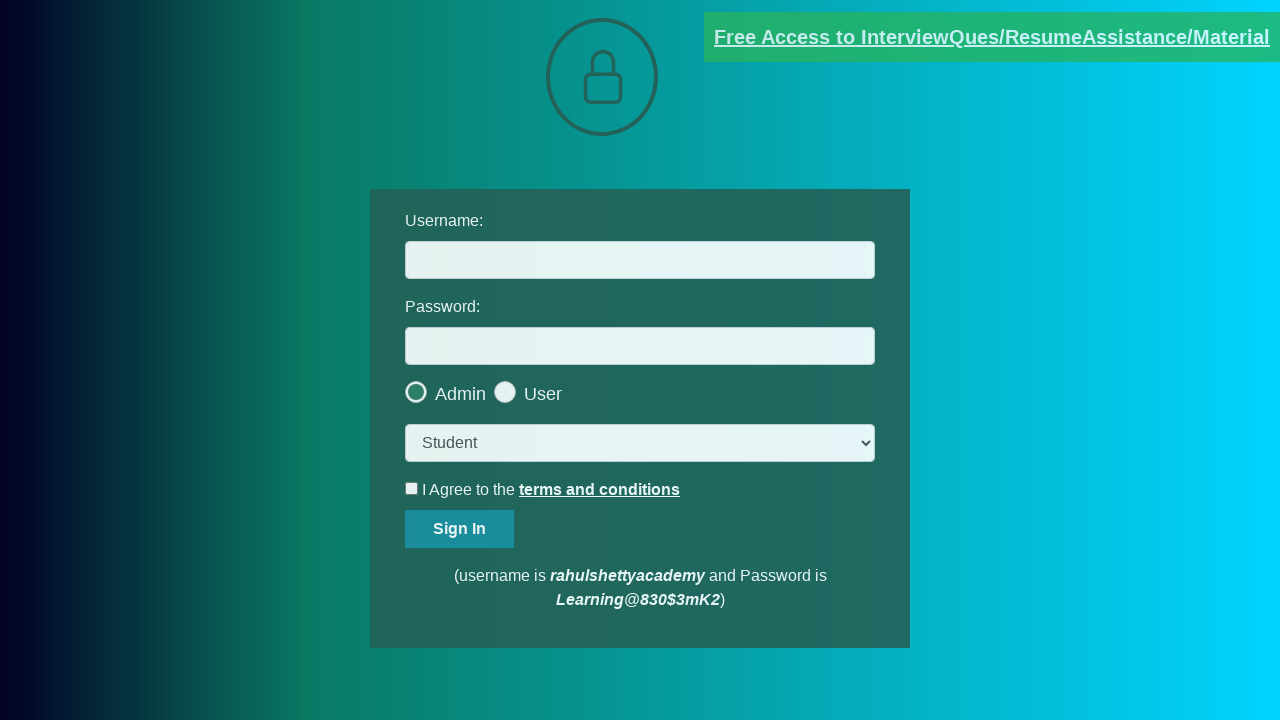

Clicked documents request link and new page opened at (992, 37) on [href*='documents-request']
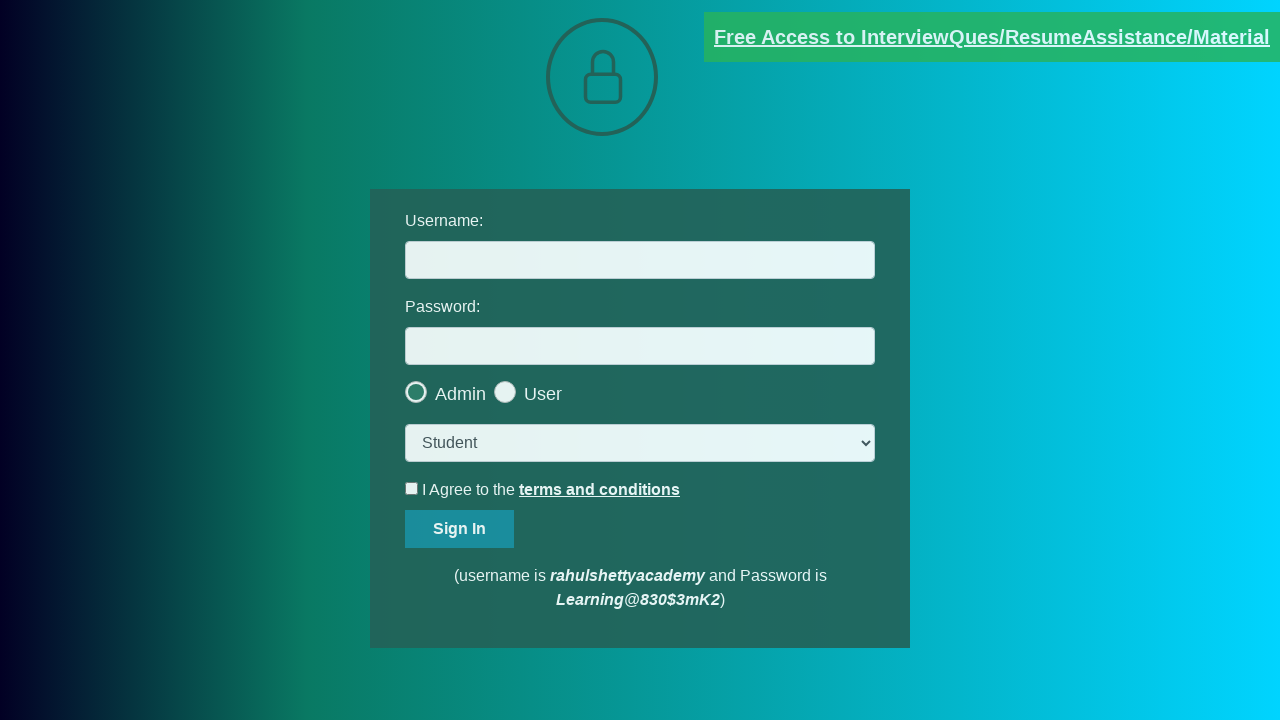

Captured new page object from child window
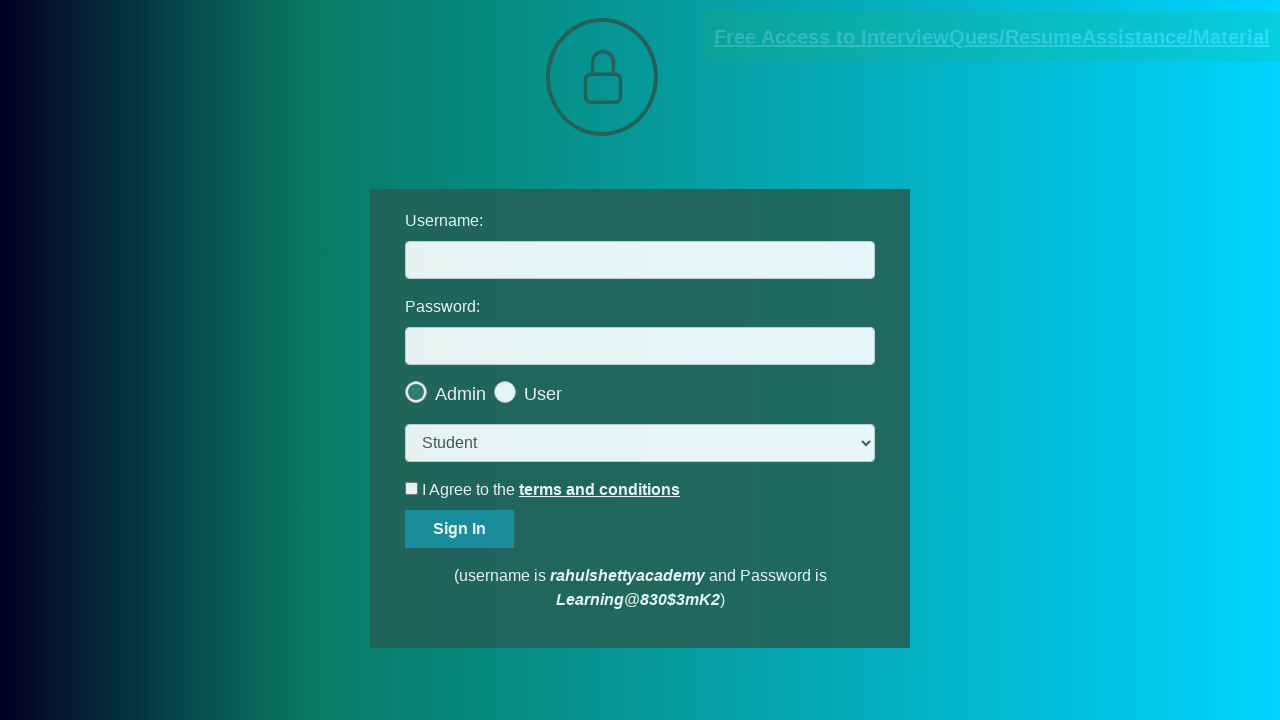

New page finished loading
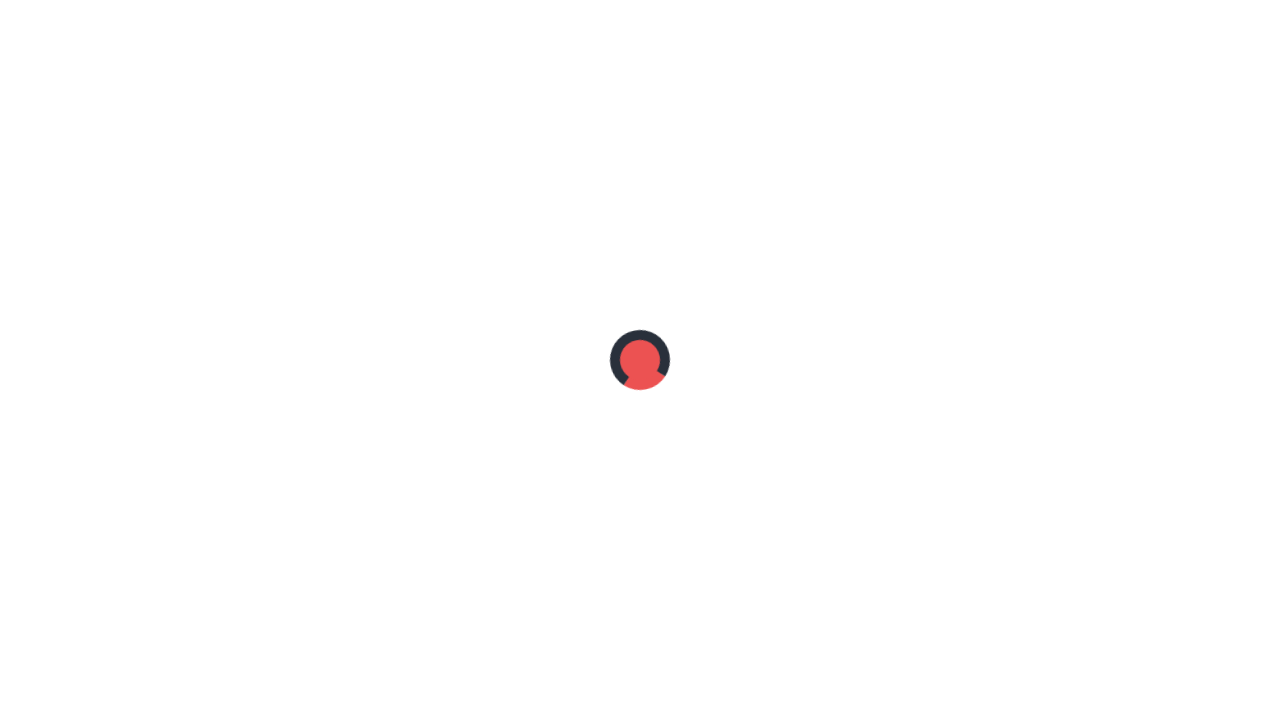

Extracted text from red element: 'Please email us at mentor@rahulshettyacademy.com with below template to receive response '
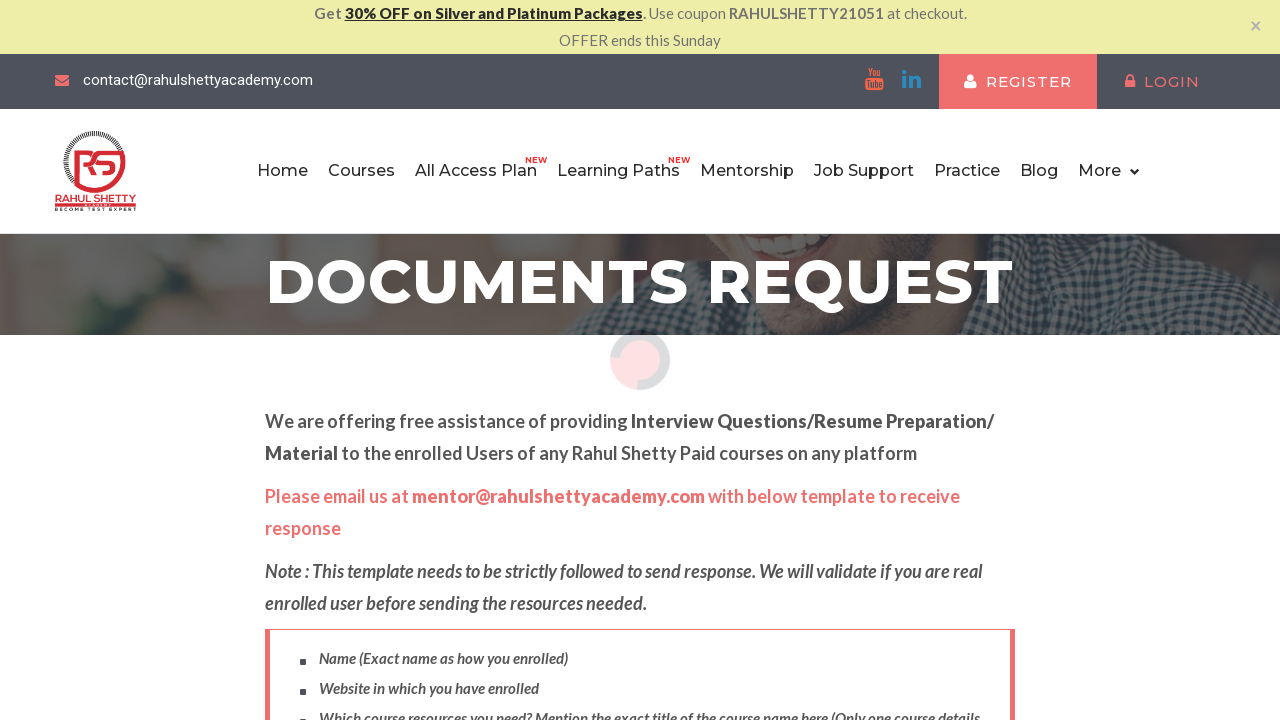

Split email text by @ symbol
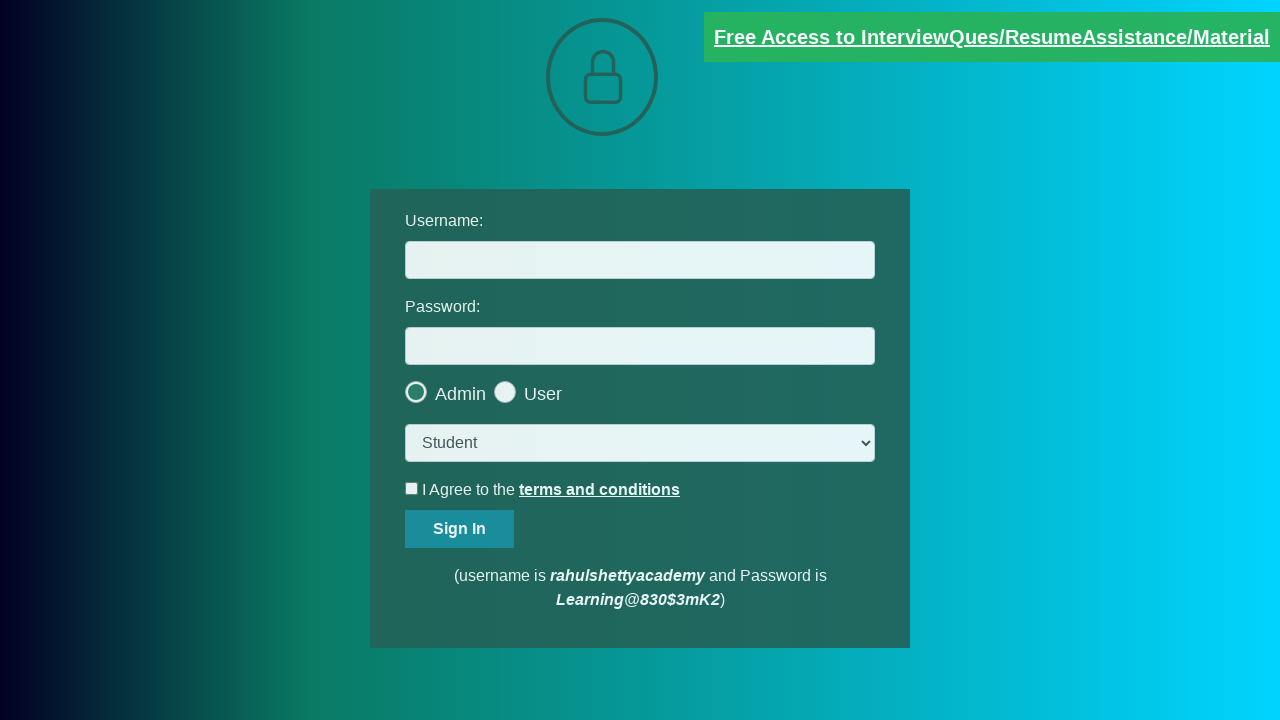

Extracted domain from email: 'rahulshettyacademy.com'
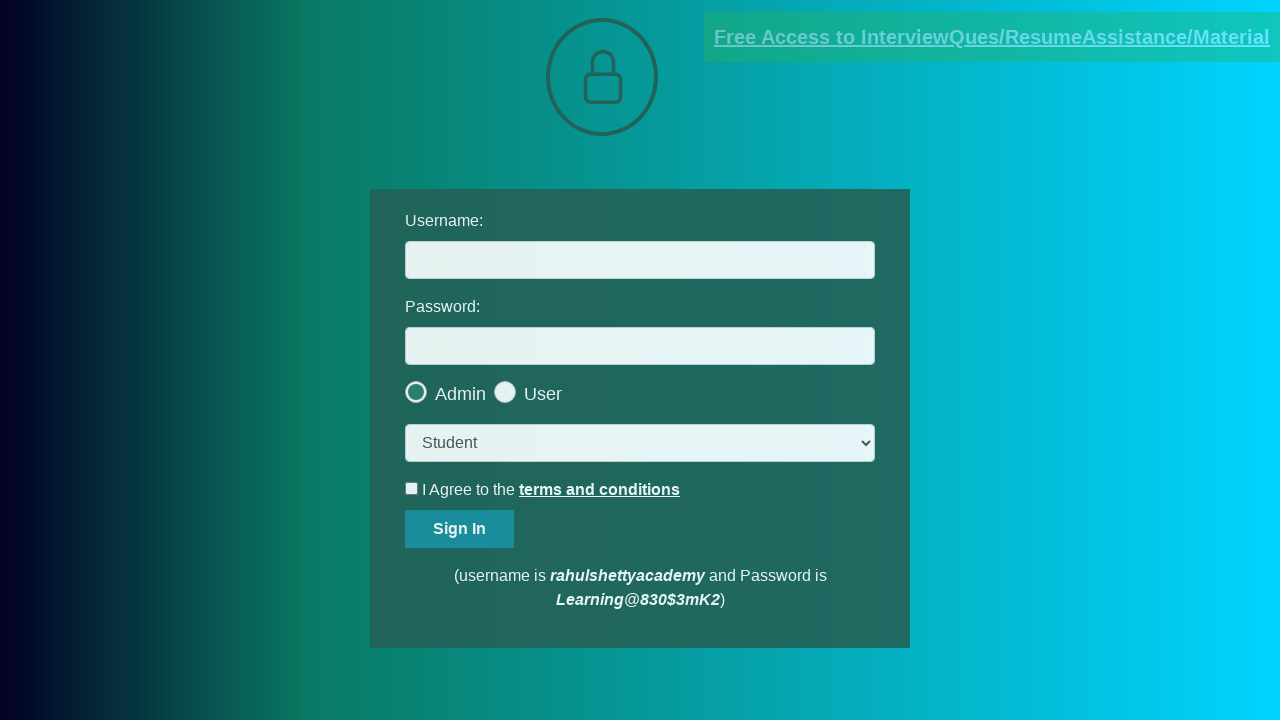

Filled username field with extracted domain: 'rahulshettyacademy.com' on #username
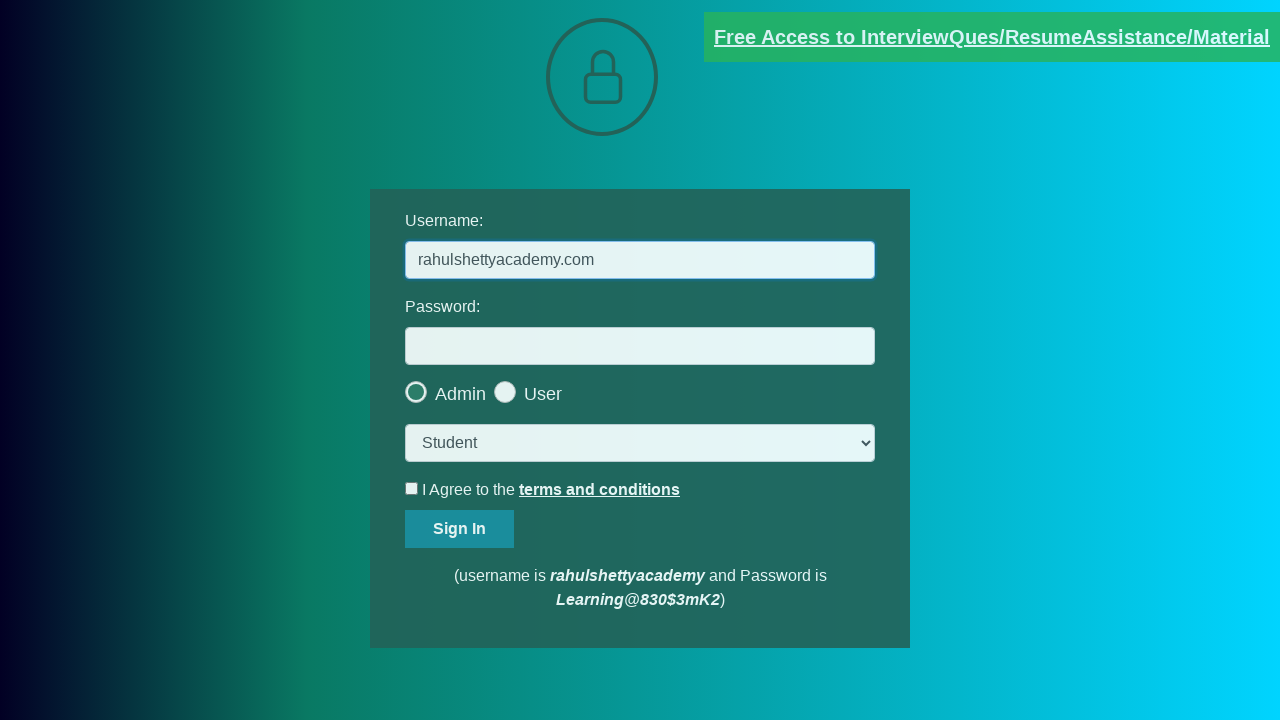

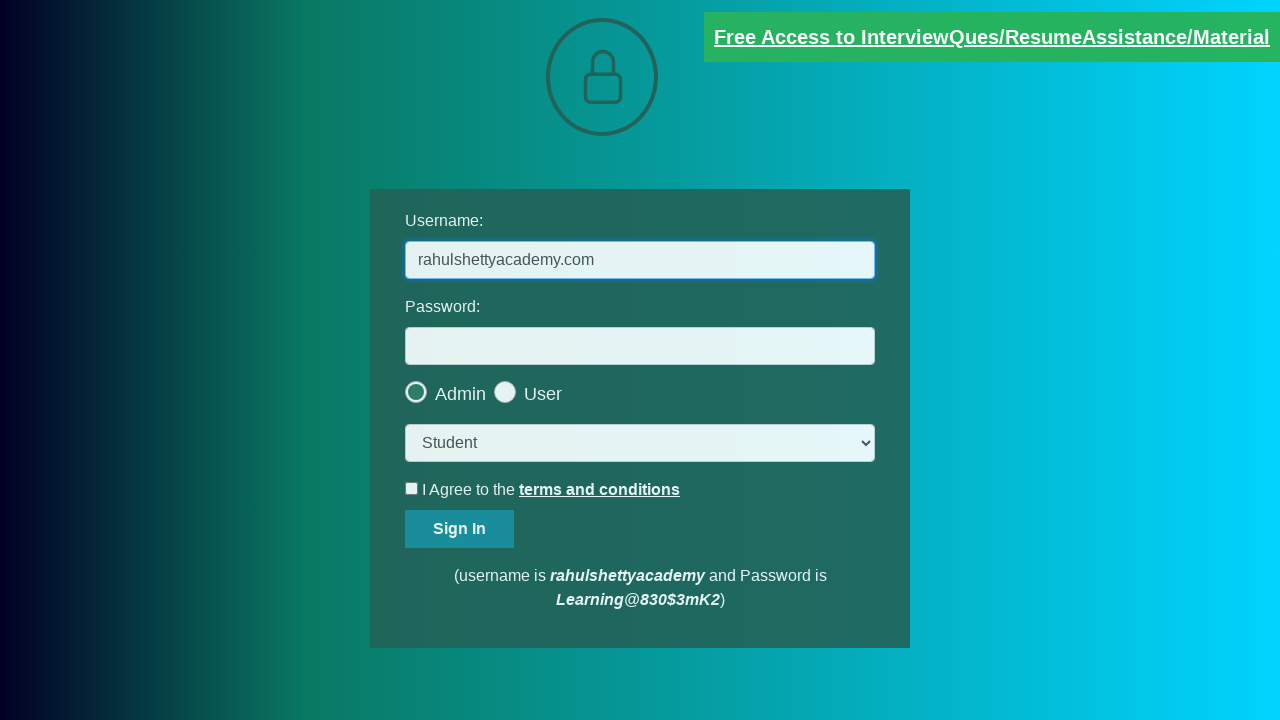